Tests clicking the Twitter social link, switching to the new window, verifying it opened, then closing it and returning to the parent window

Starting URL: http://demo.automationtesting.in/Register.html

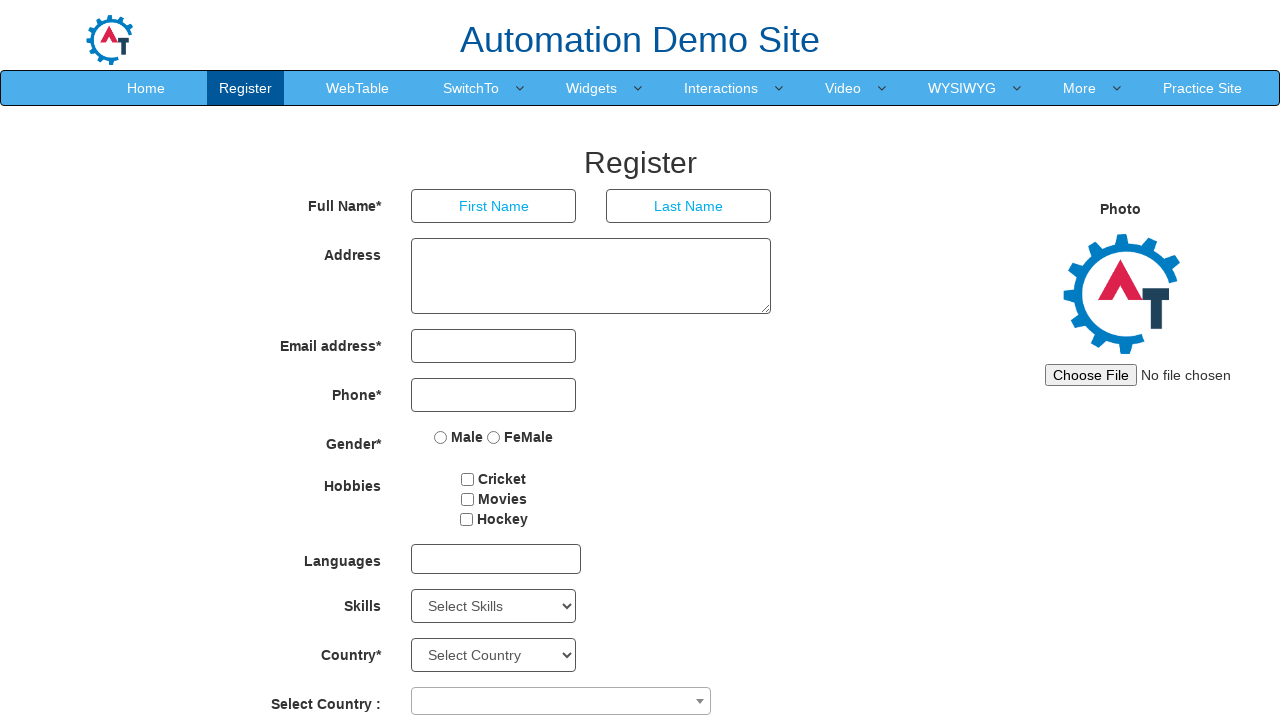

Clicked Twitter social link and new window opened at (764, 685) on a[href*='twitter']
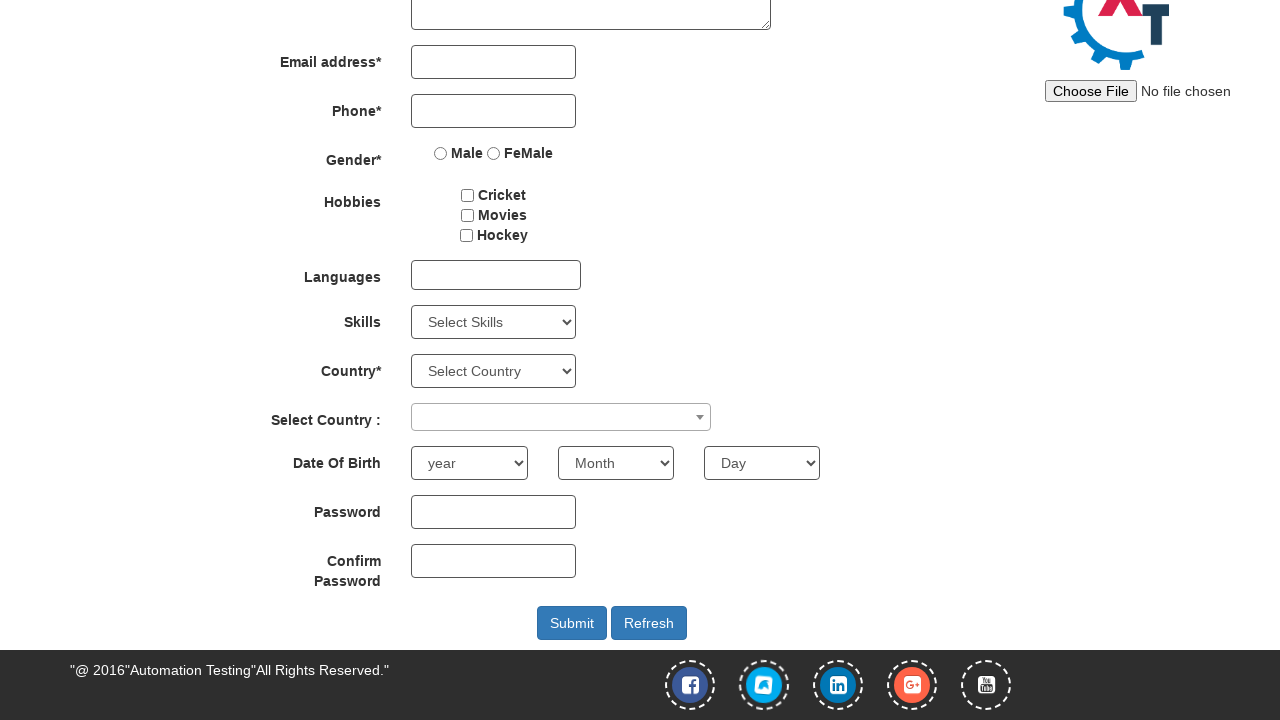

Retrieved new page/tab object from context
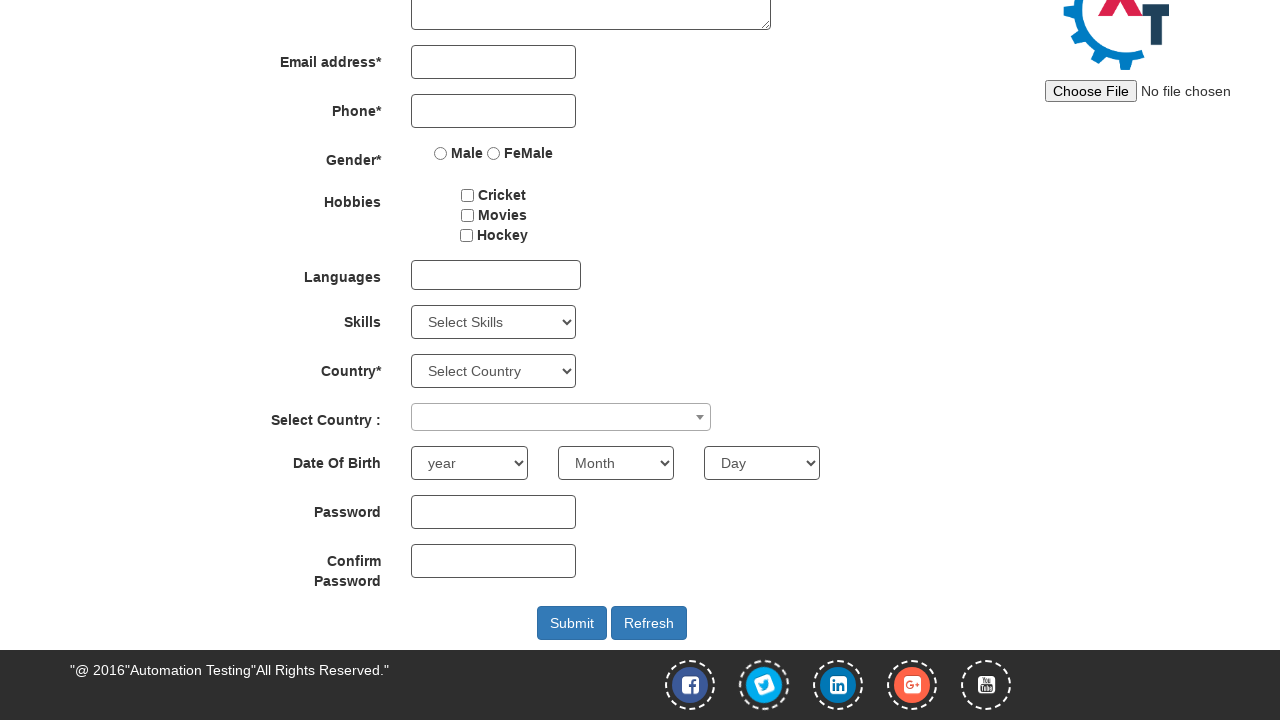

New page loaded successfully
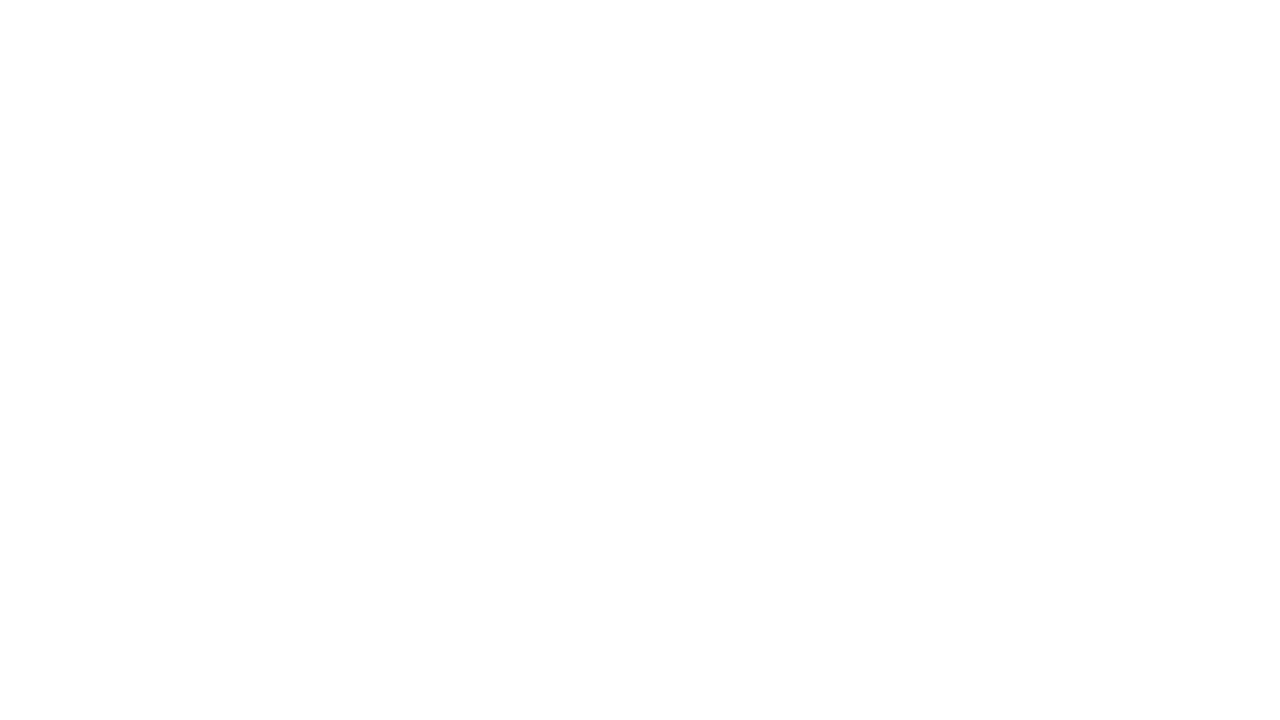

Verified new page title: 
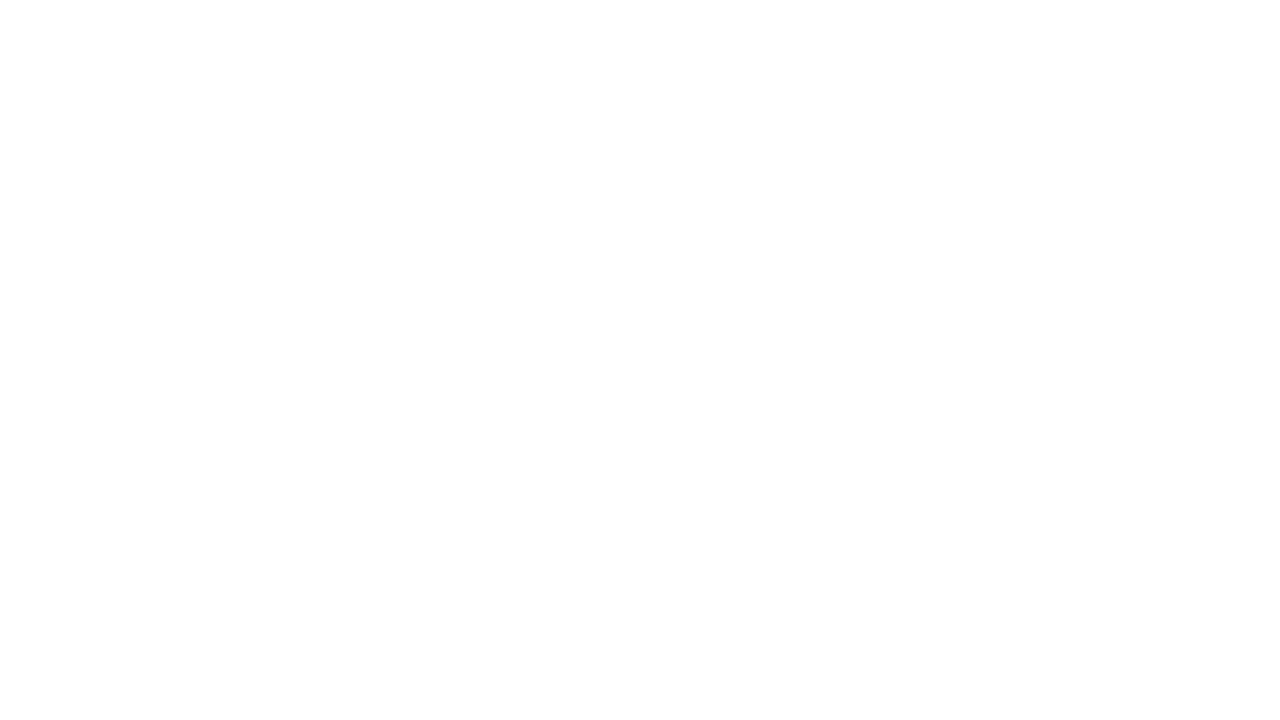

Closed Twitter window and returned to parent window
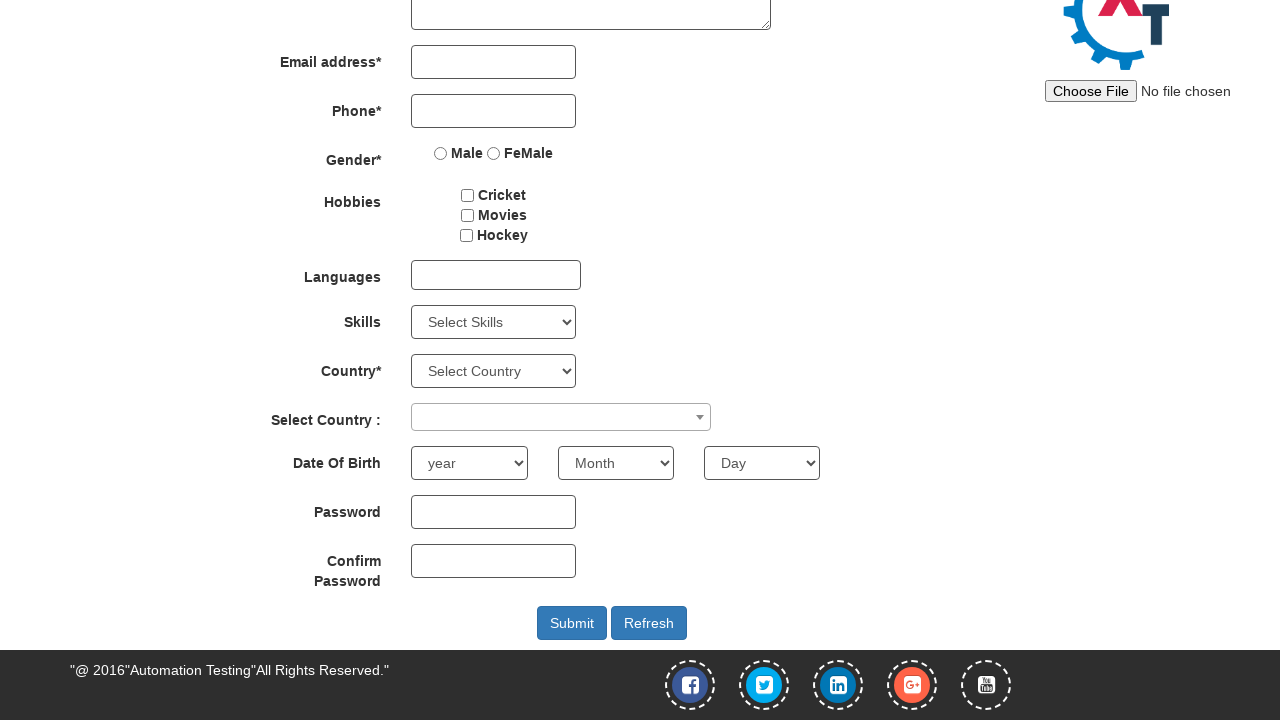

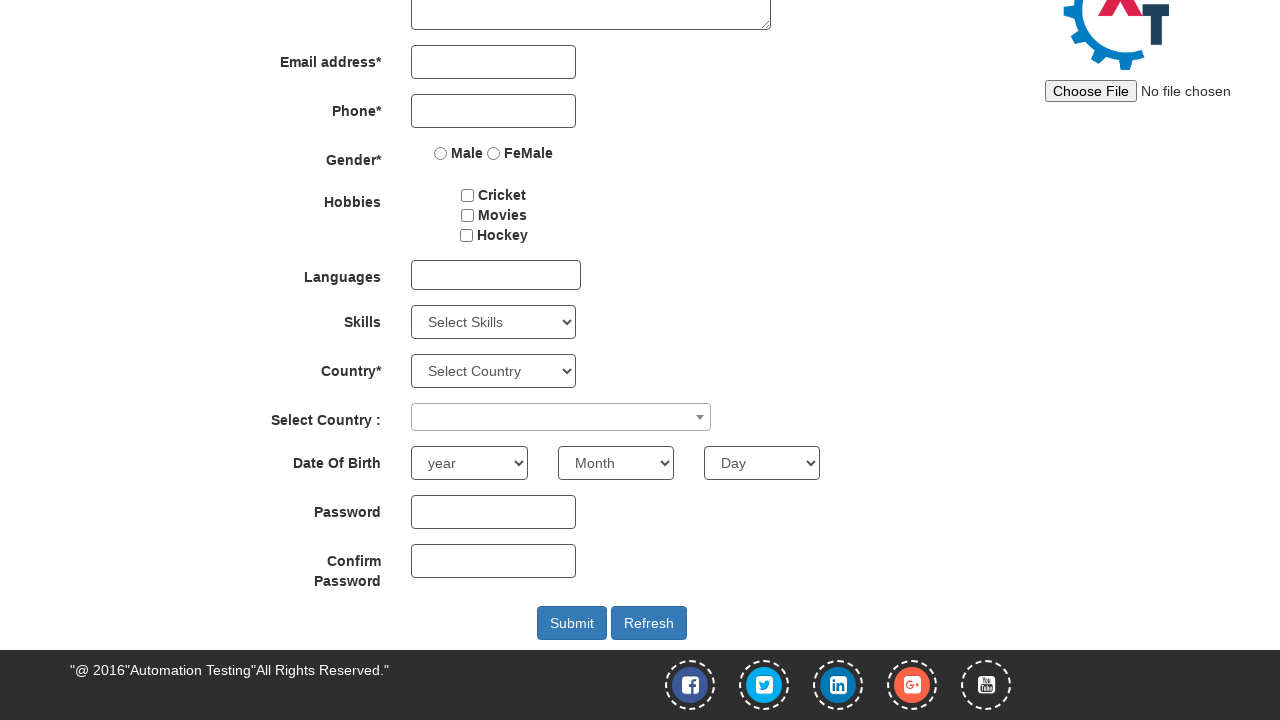